Tests sorting customers in descending order by clicking the First Name column header and verifying the sort order

Starting URL: https://www.globalsqa.com/angularJs-protractor/BankingProject/#/manager/list

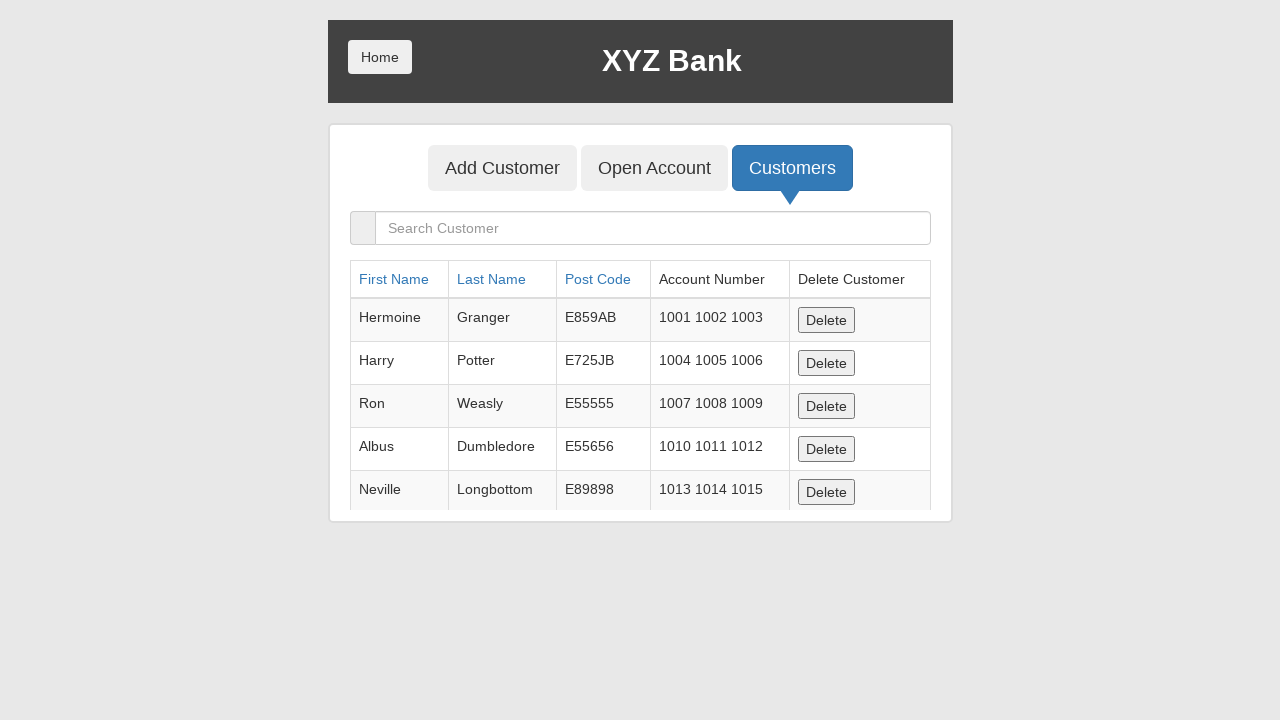

Customers table loaded
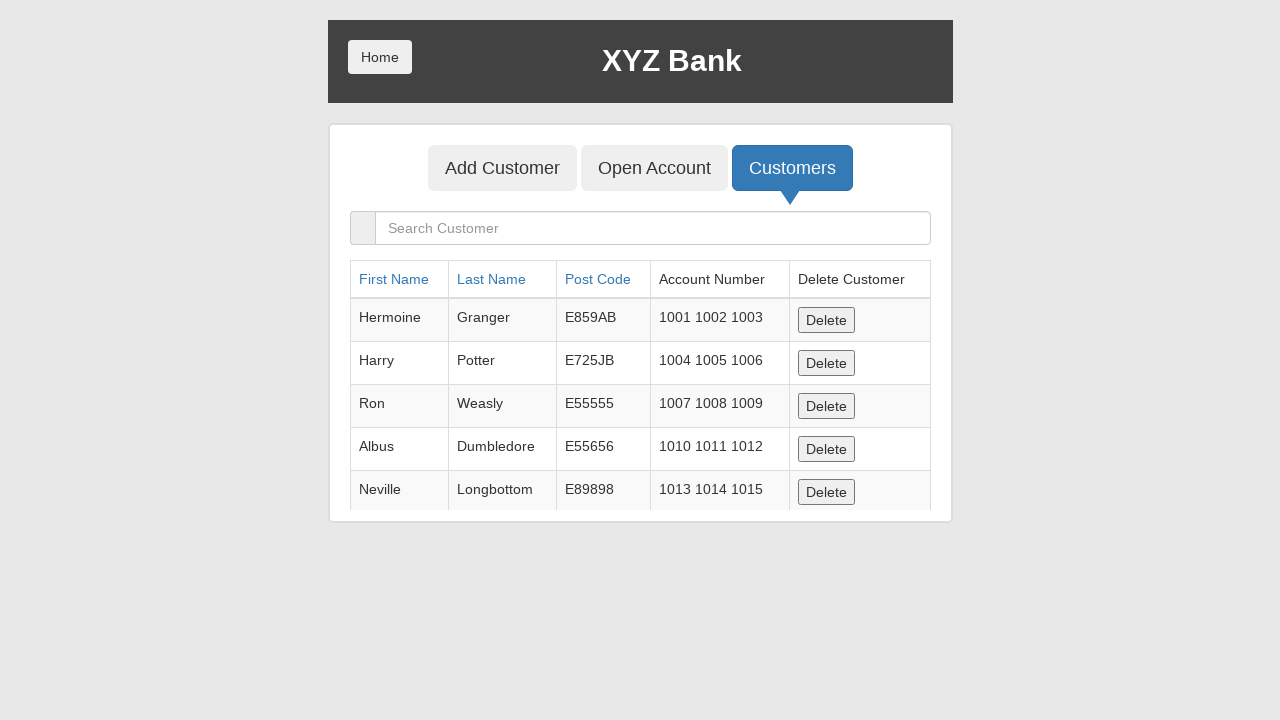

Clicked First Name column header to sort at (394, 279) on a:has-text('First Name')
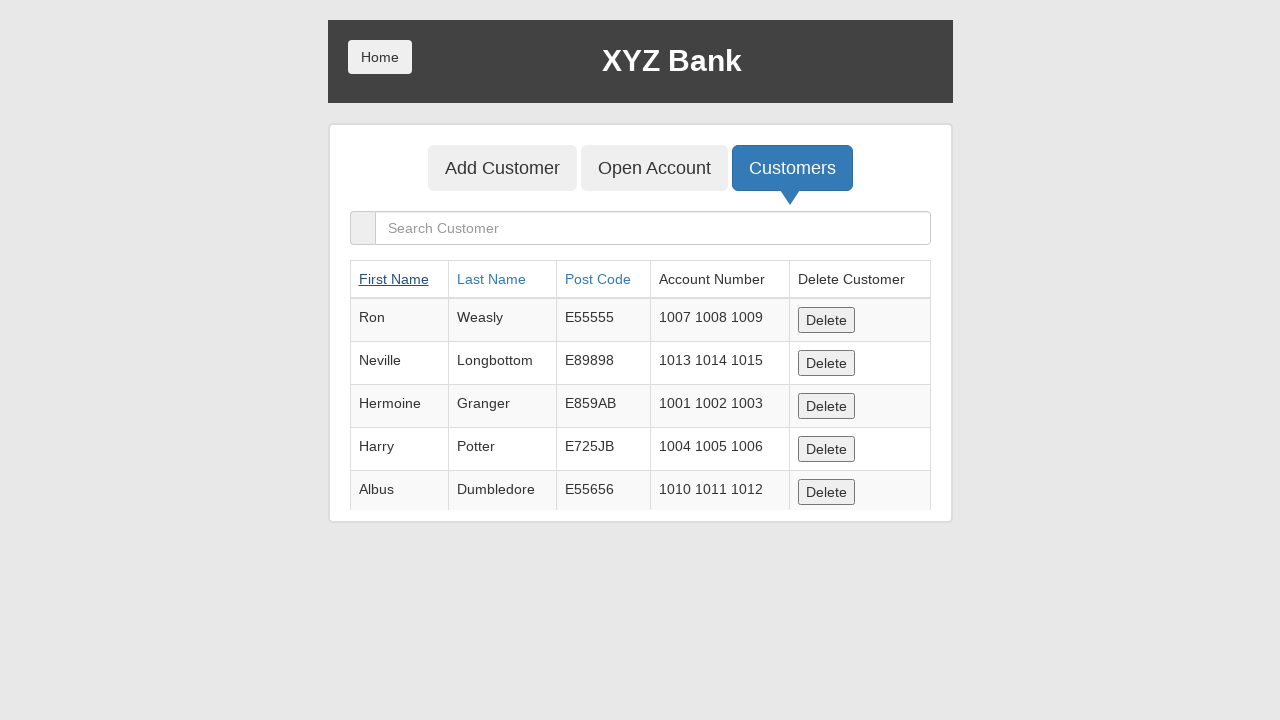

Waited for sorting animation to complete
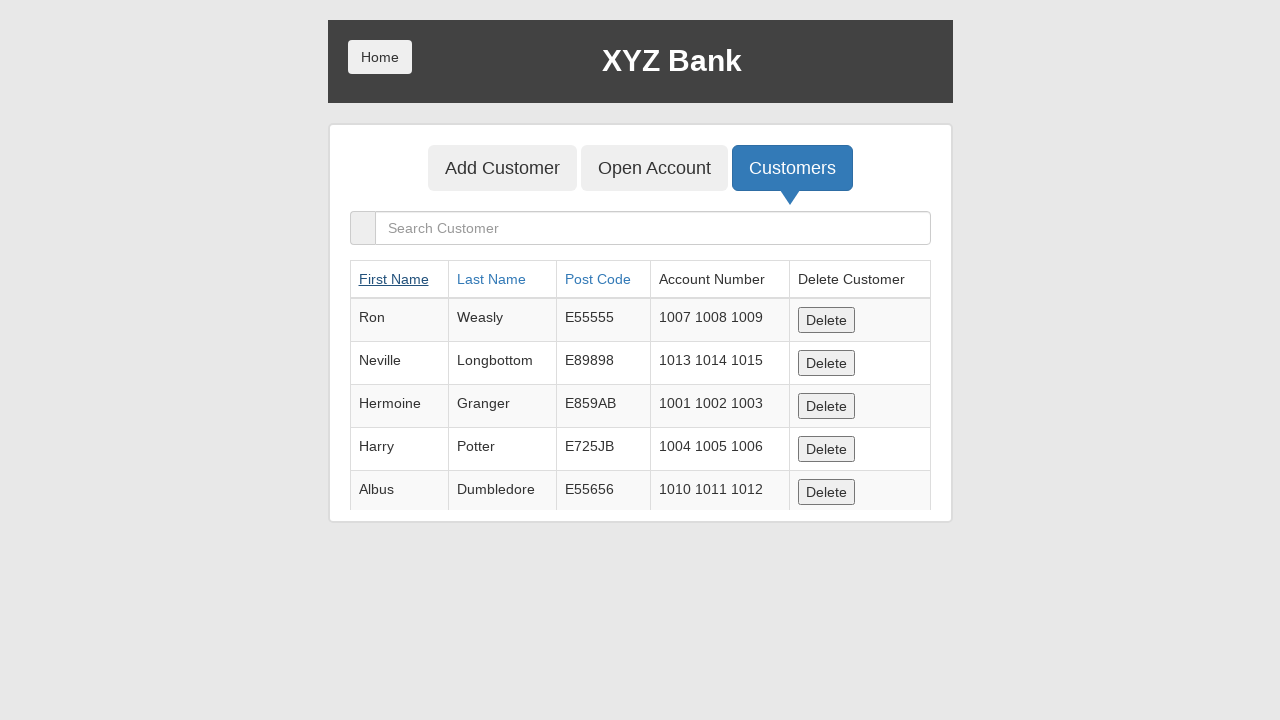

Verified table rows are visible after sorting in descending order
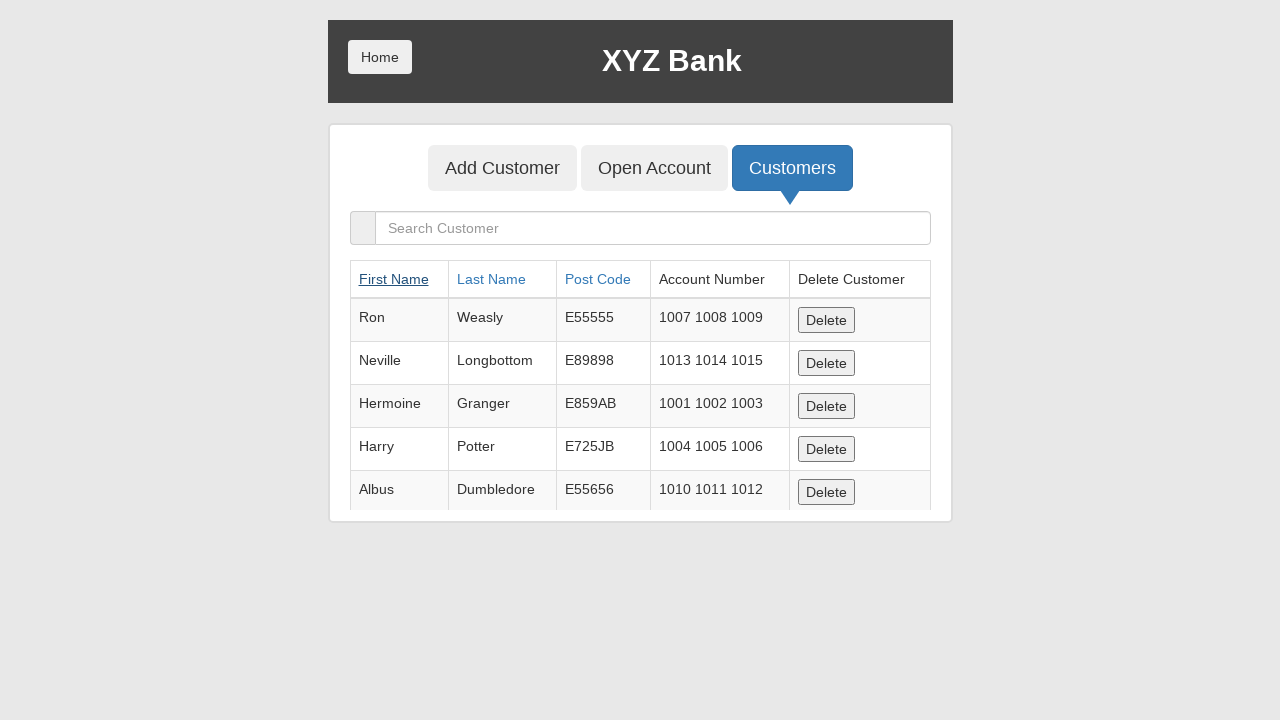

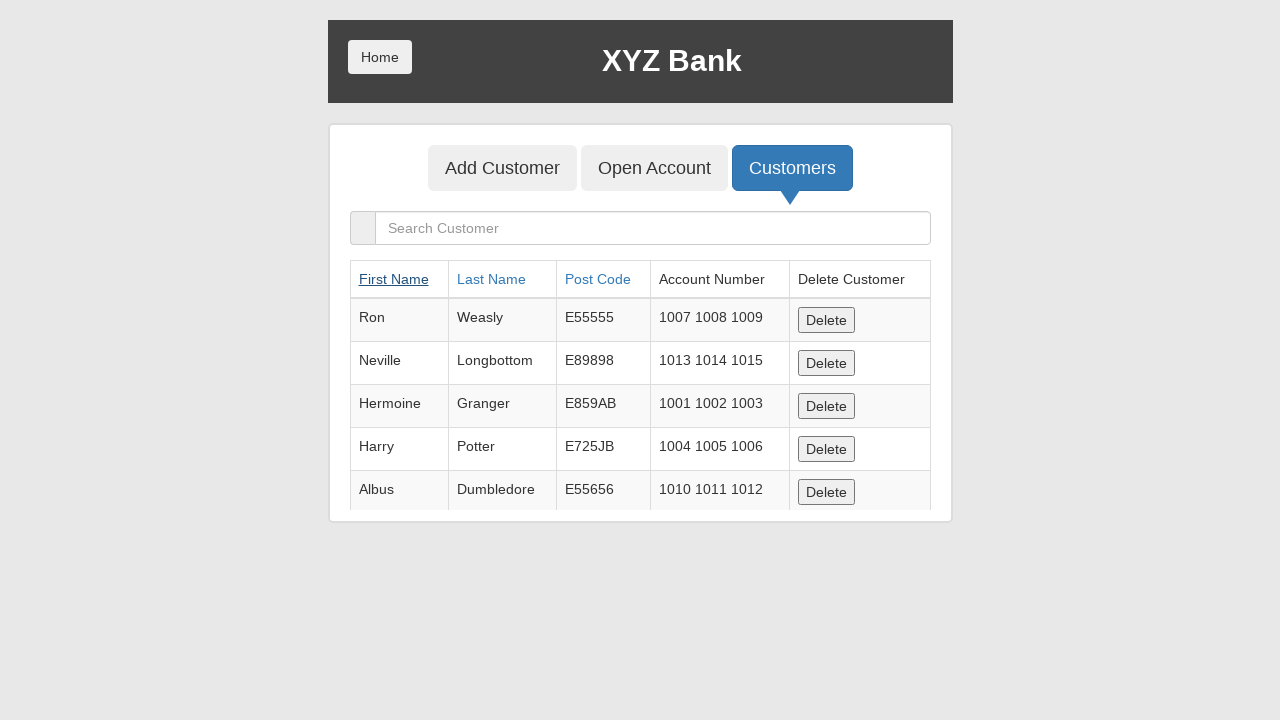